Tests form submission with name and continent selection, verifying the submitted values appear in the URL

Starting URL: https://atidcollege.co.il/Xamples/ex_controllers.html

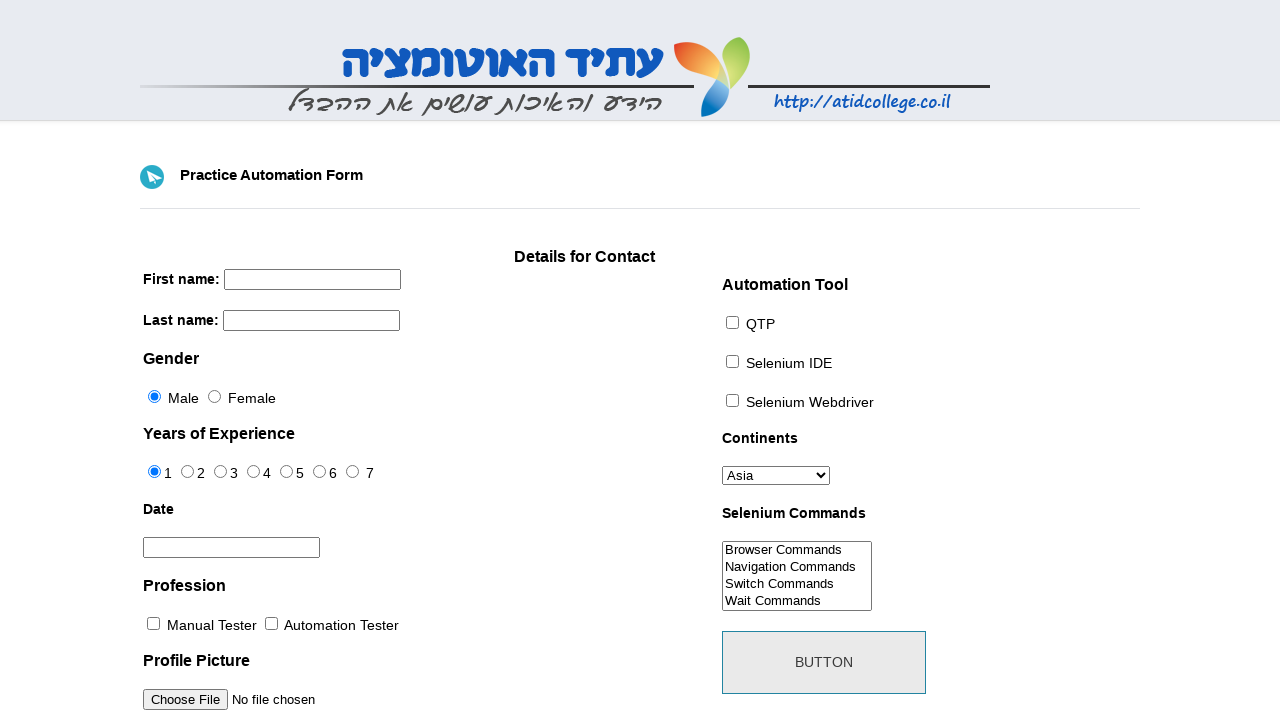

Filled first name field with 'Moshe' on input[name='firstname']
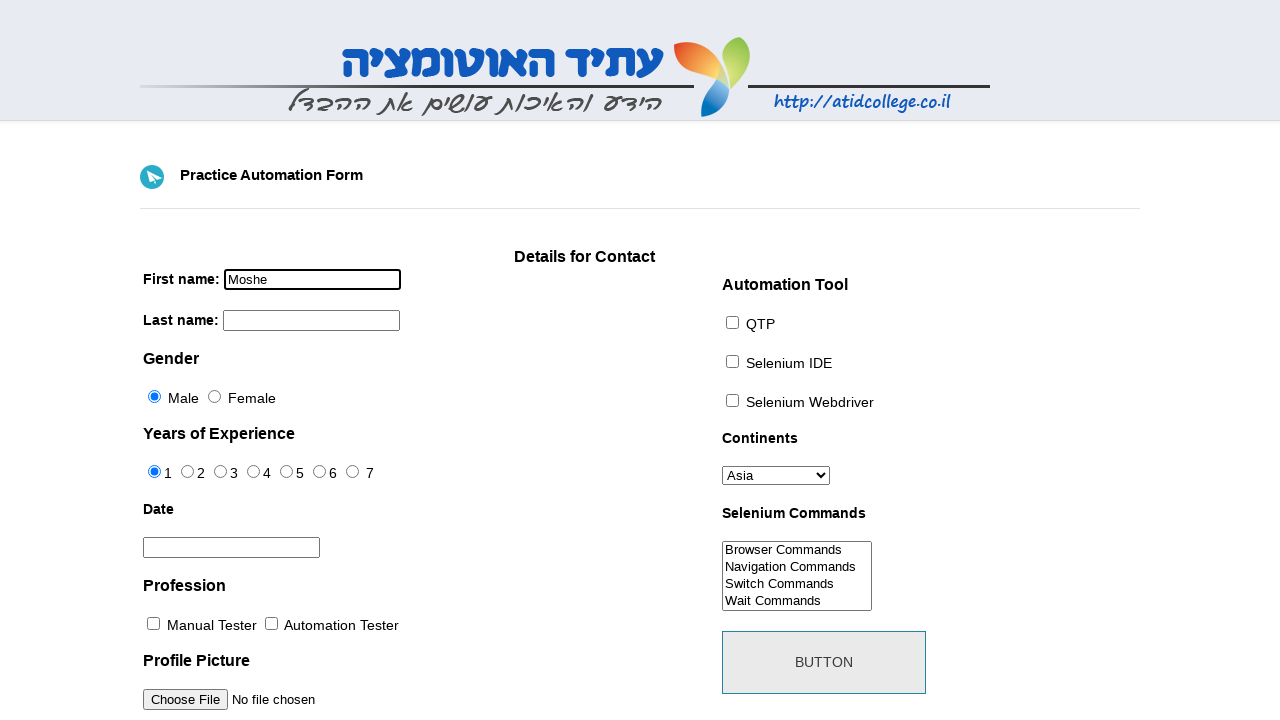

Filled last name field with 'Cohen' on input[name='lastname']
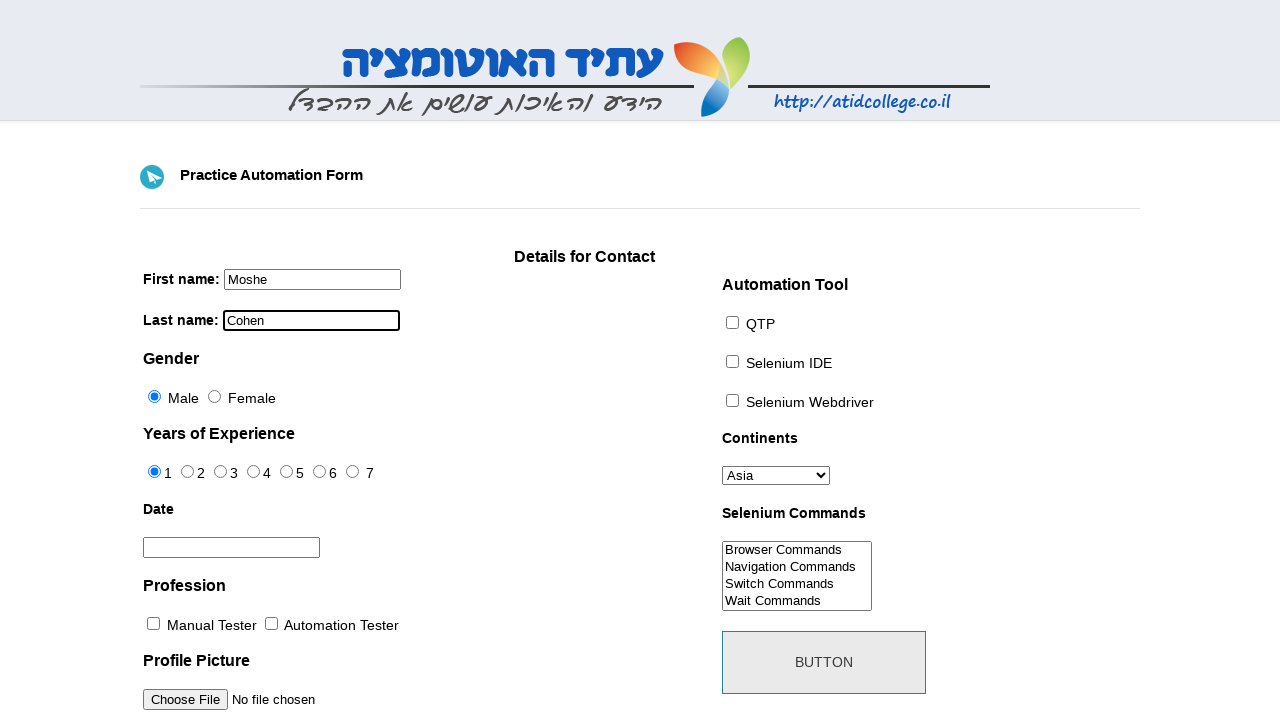

Selected 'Europe' from continents dropdown on #continents
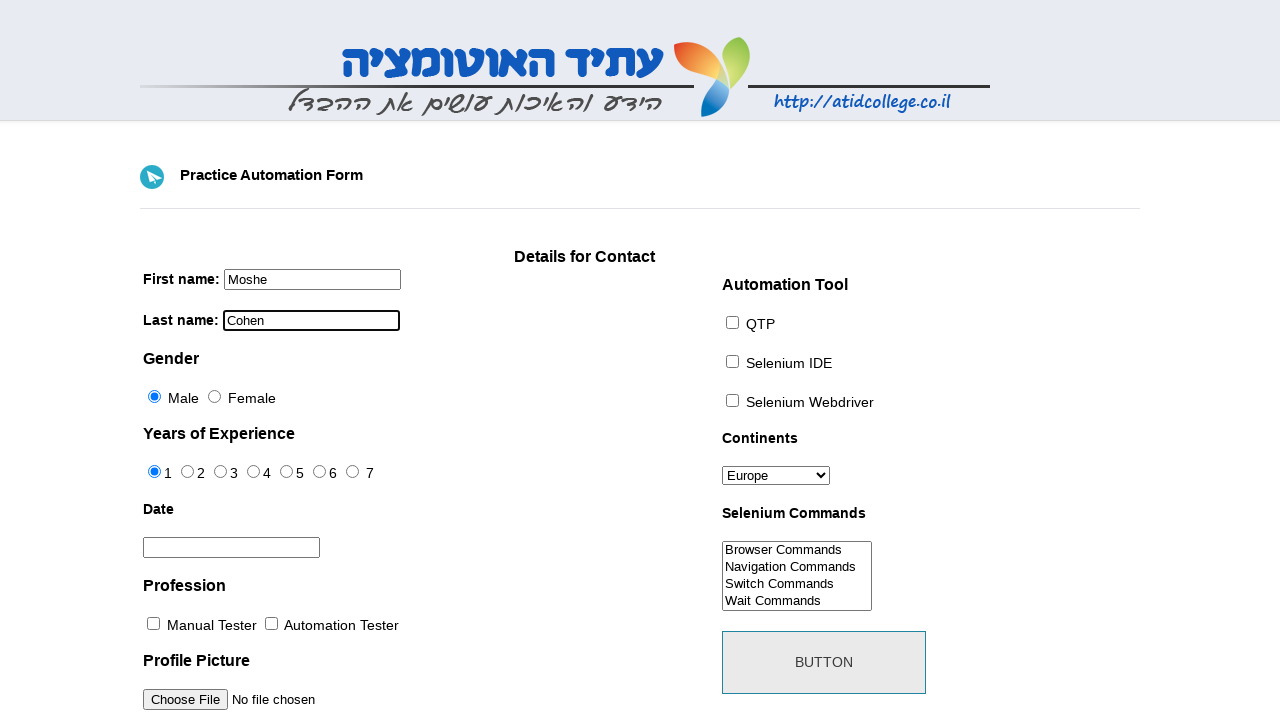

Clicked submit button to submit the form at (824, 662) on #submit
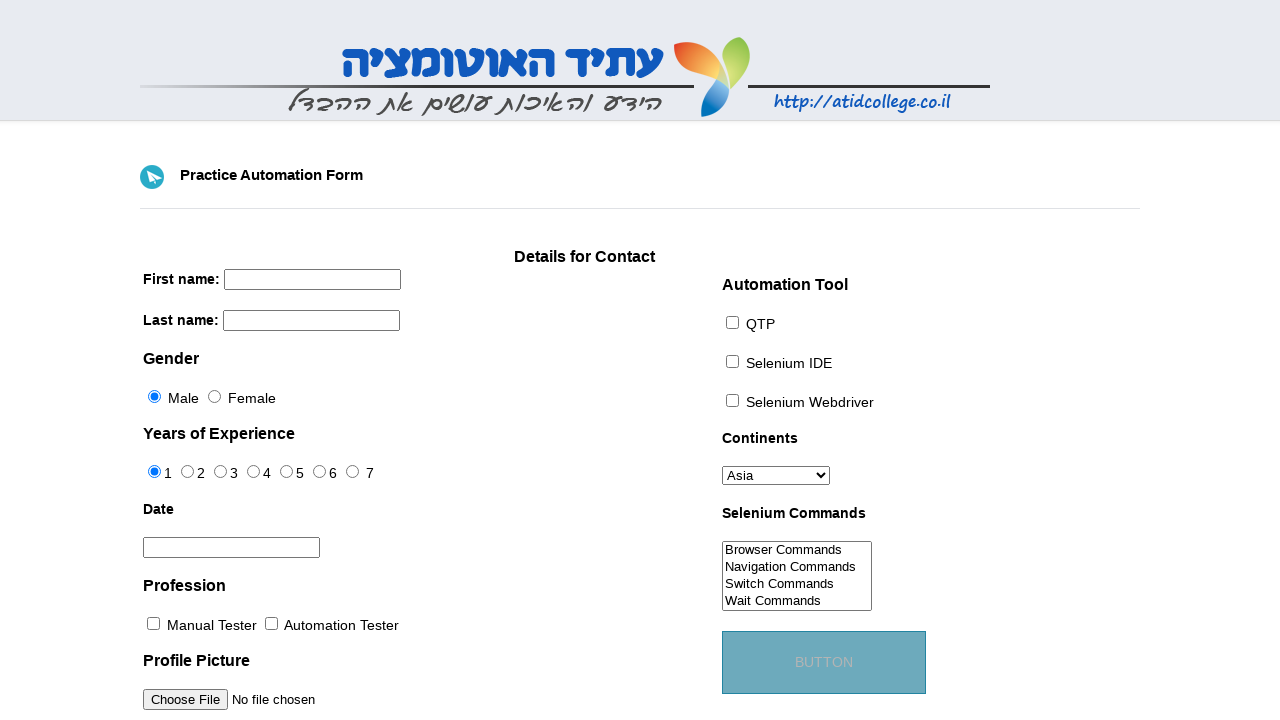

Waited for page load to complete after form submission
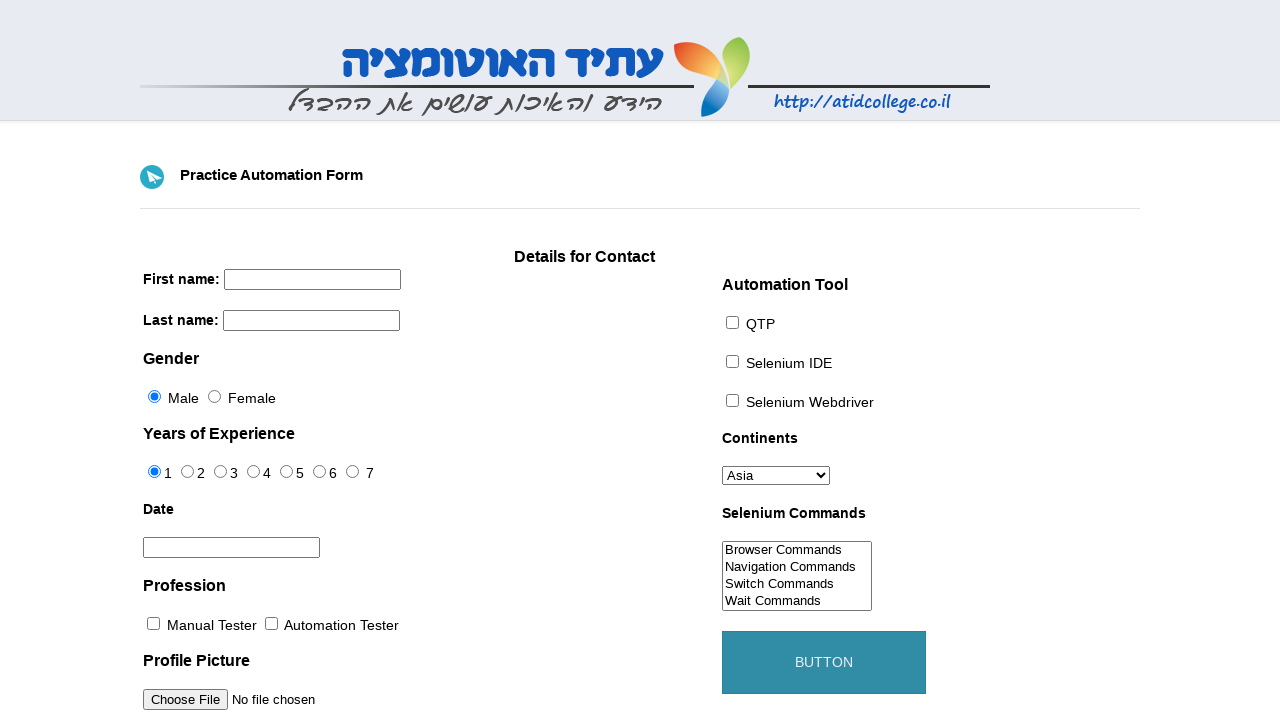

Retrieved current URL for verification
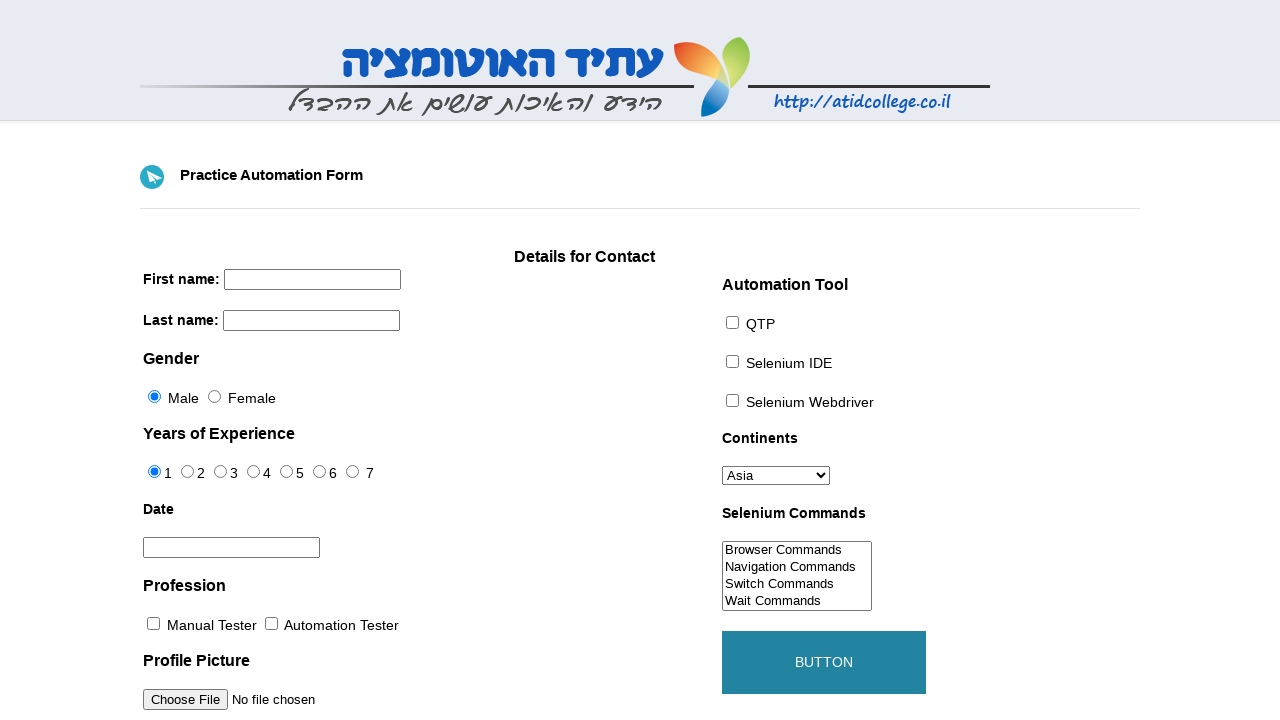

Verified 'firstname=Moshe' parameter is present in URL
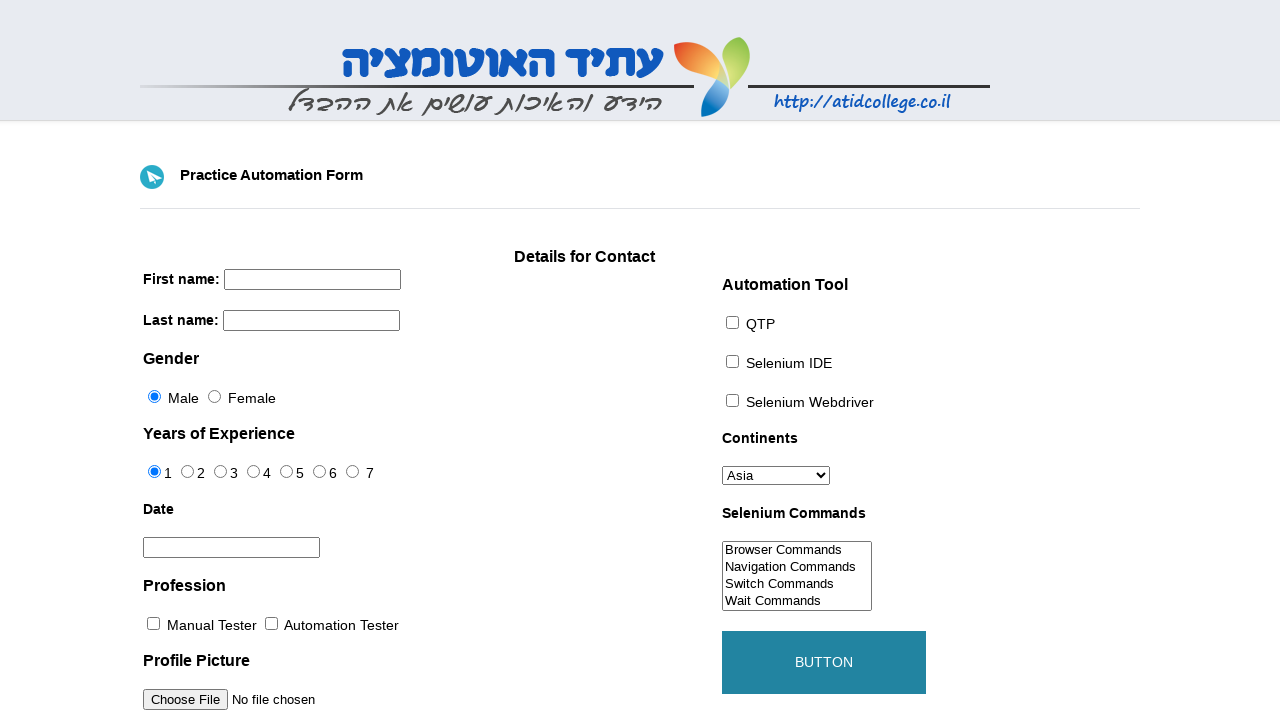

Verified 'lastname=Cohen' parameter is present in URL
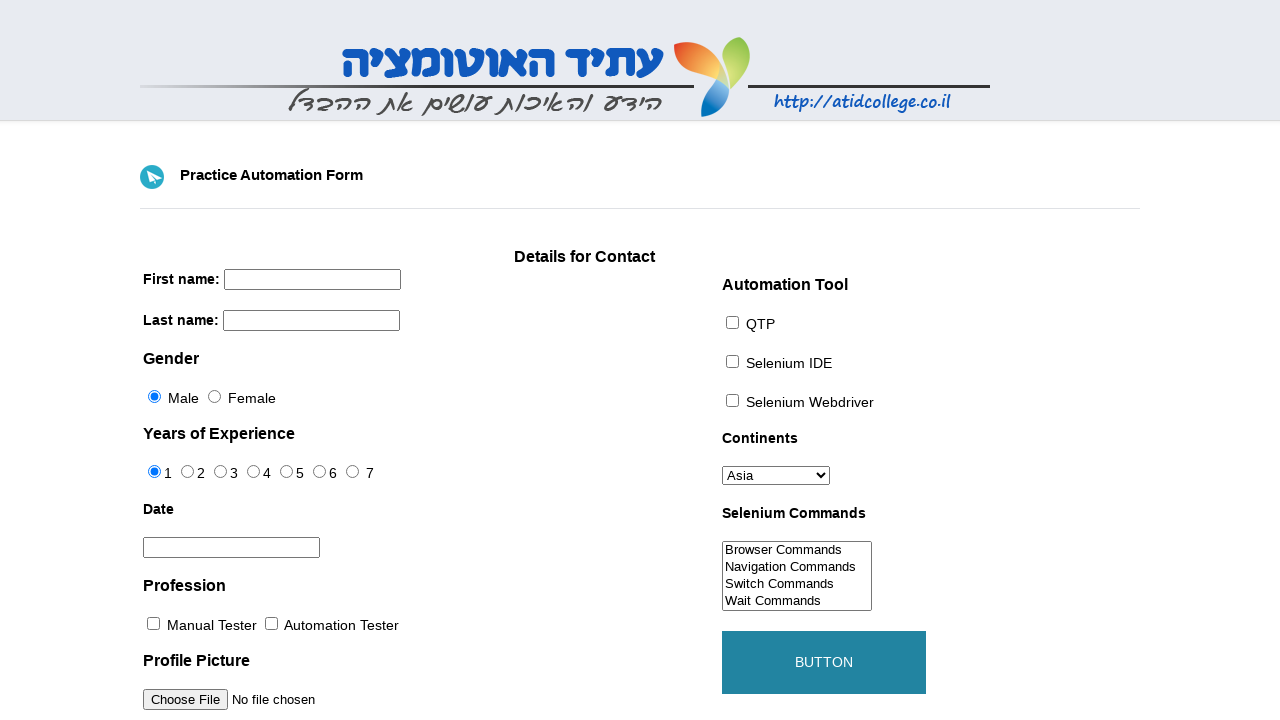

Verified 'continents=europe' parameter is present in URL
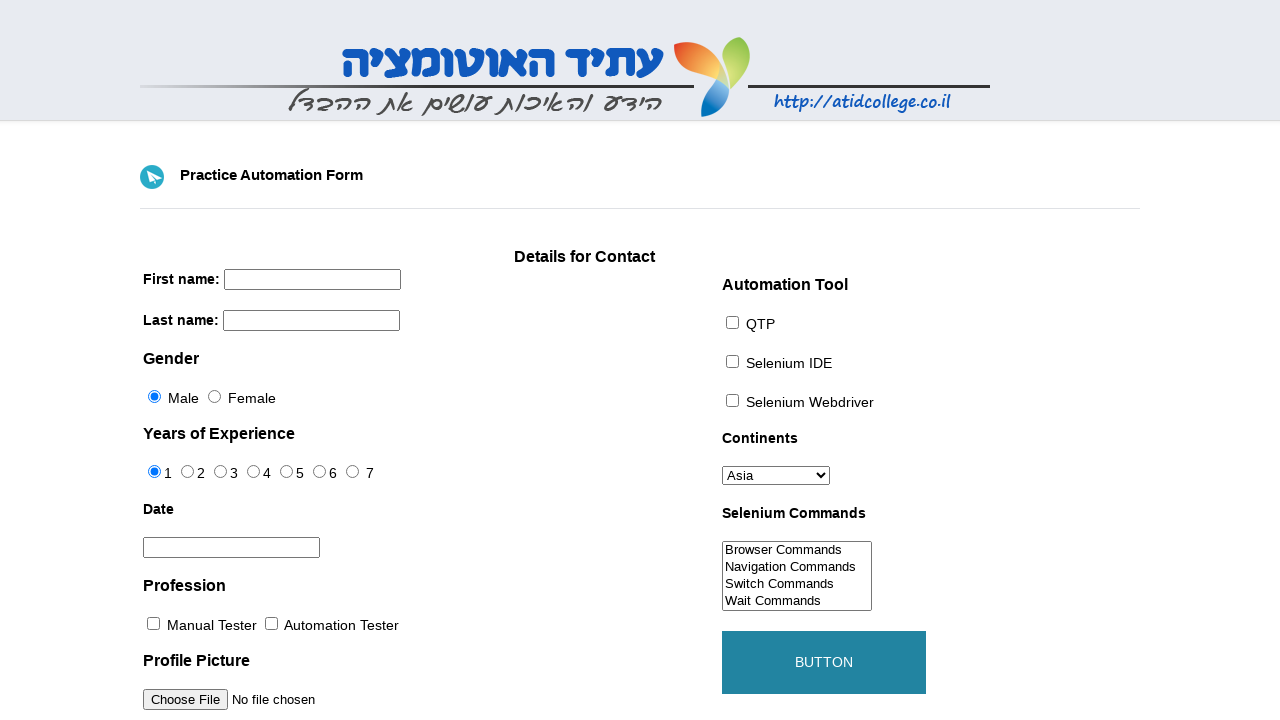

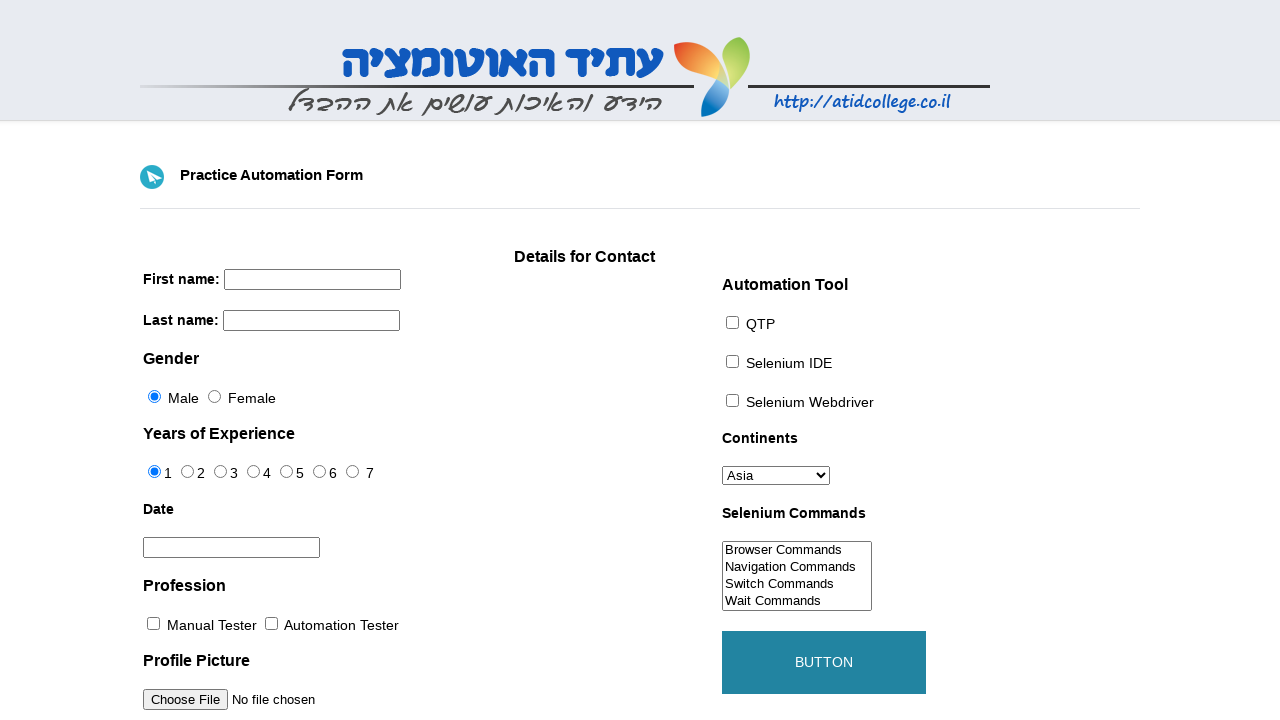